Tests a wait functionality by clicking a verify button and checking for a success message

Starting URL: http://suninjuly.github.io/wait1.html

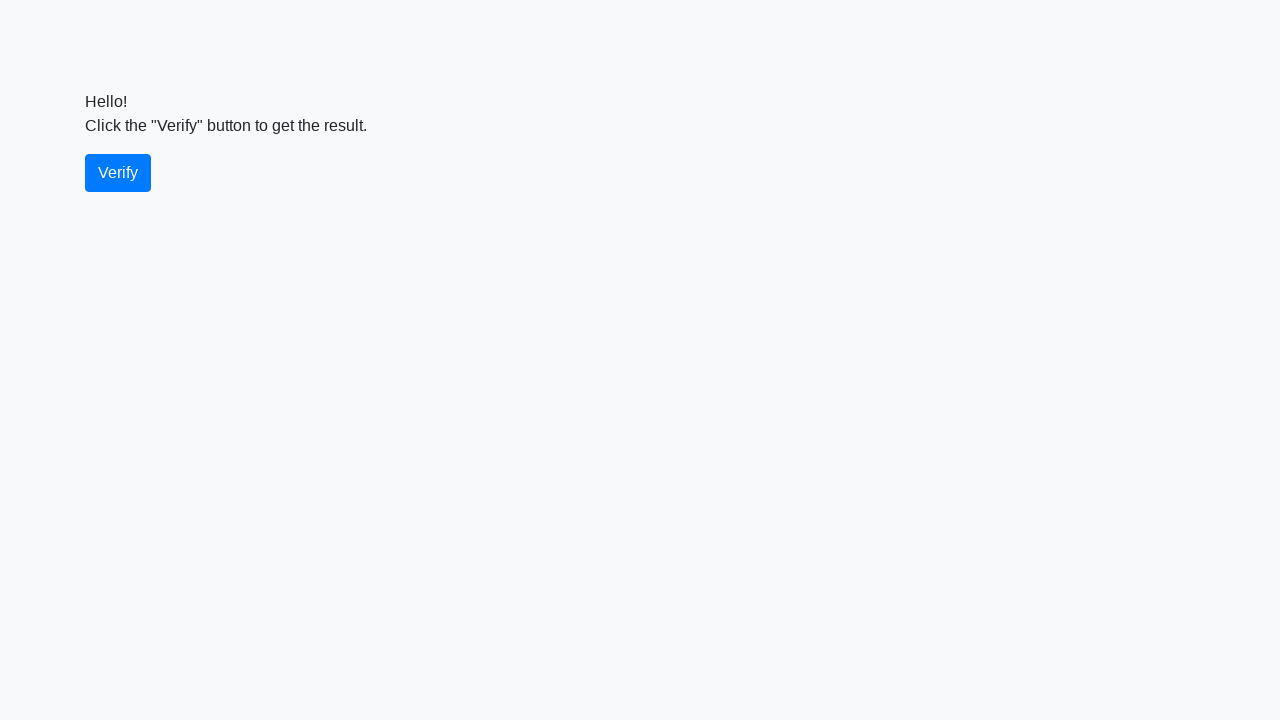

Clicked the verify button at (118, 173) on #verify
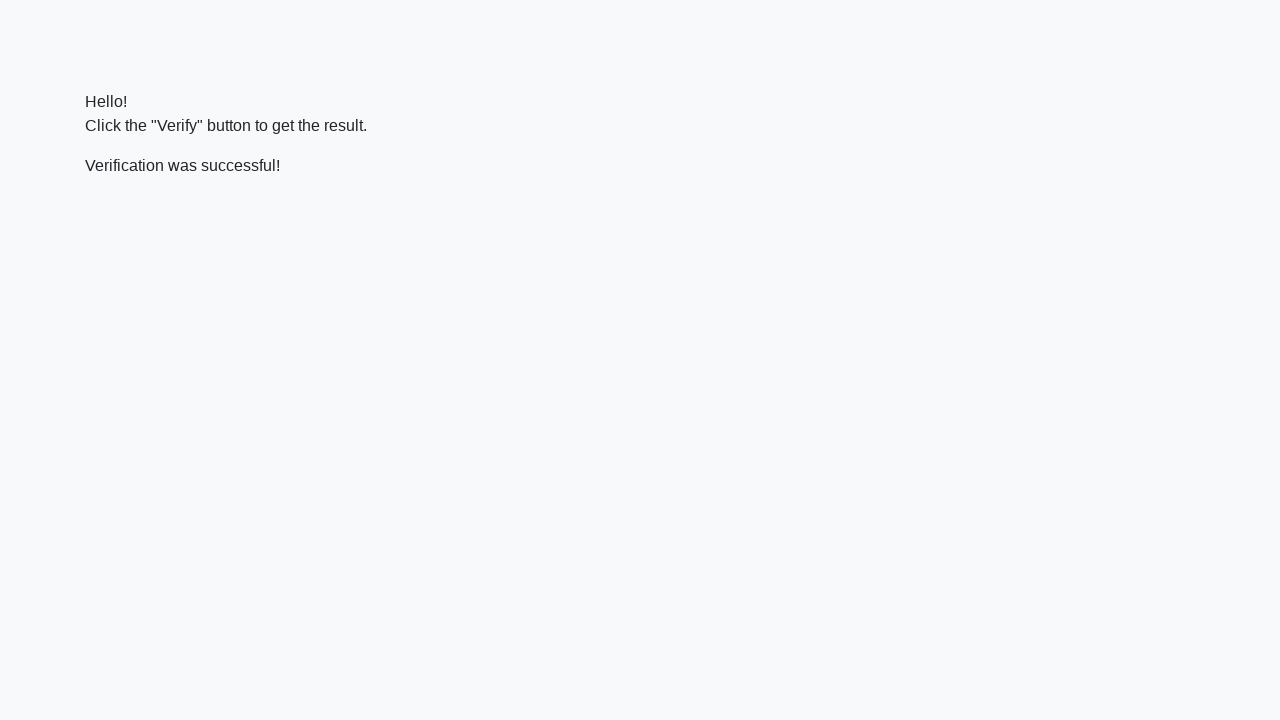

Success message element appeared
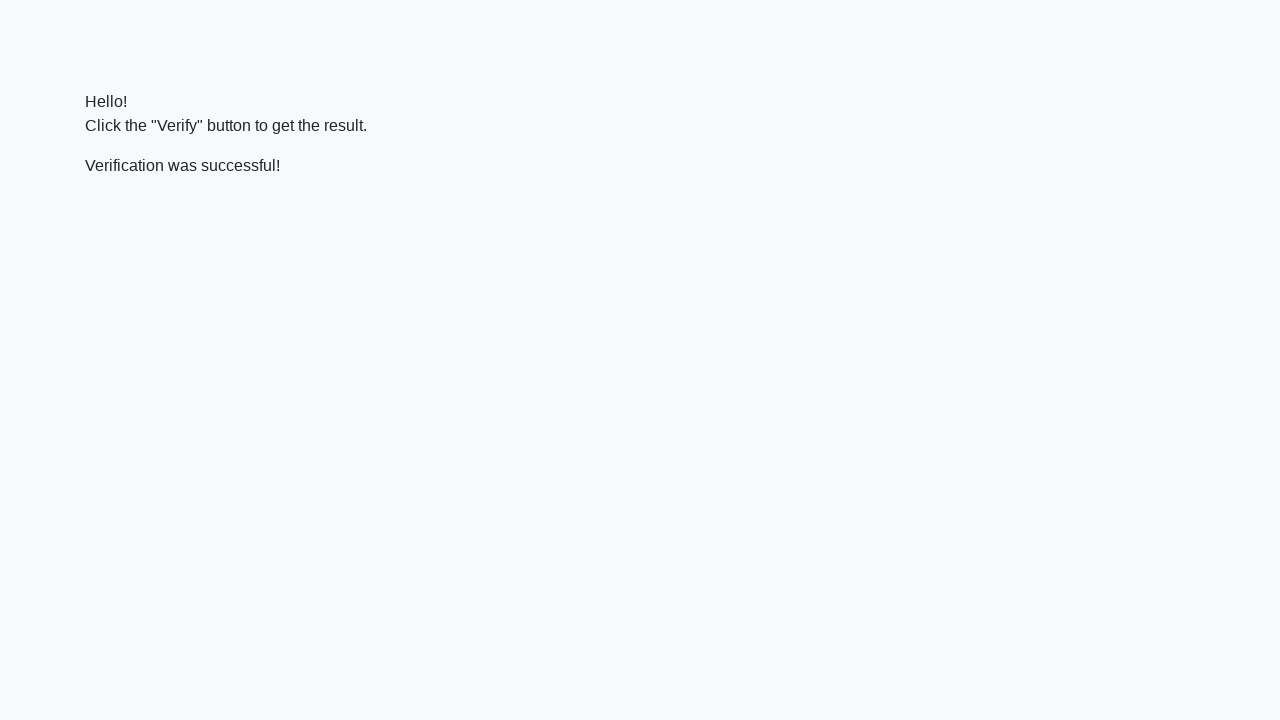

Verified that success message contains 'successful'
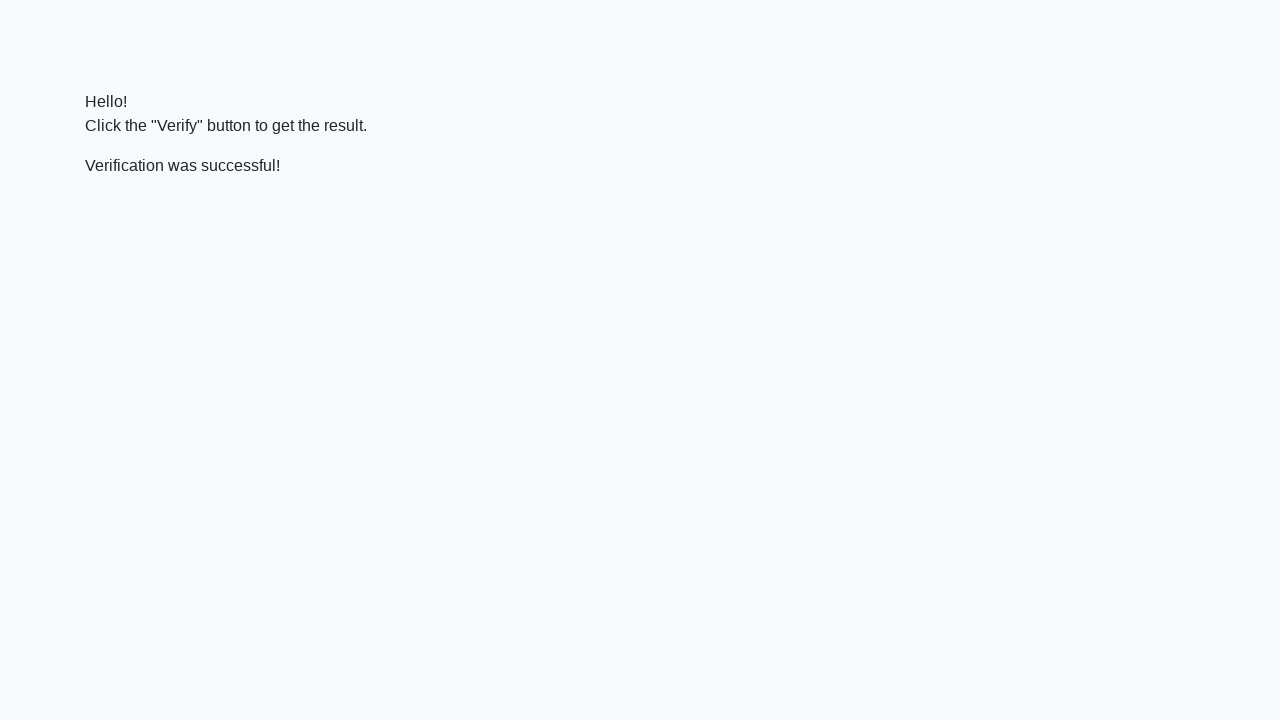

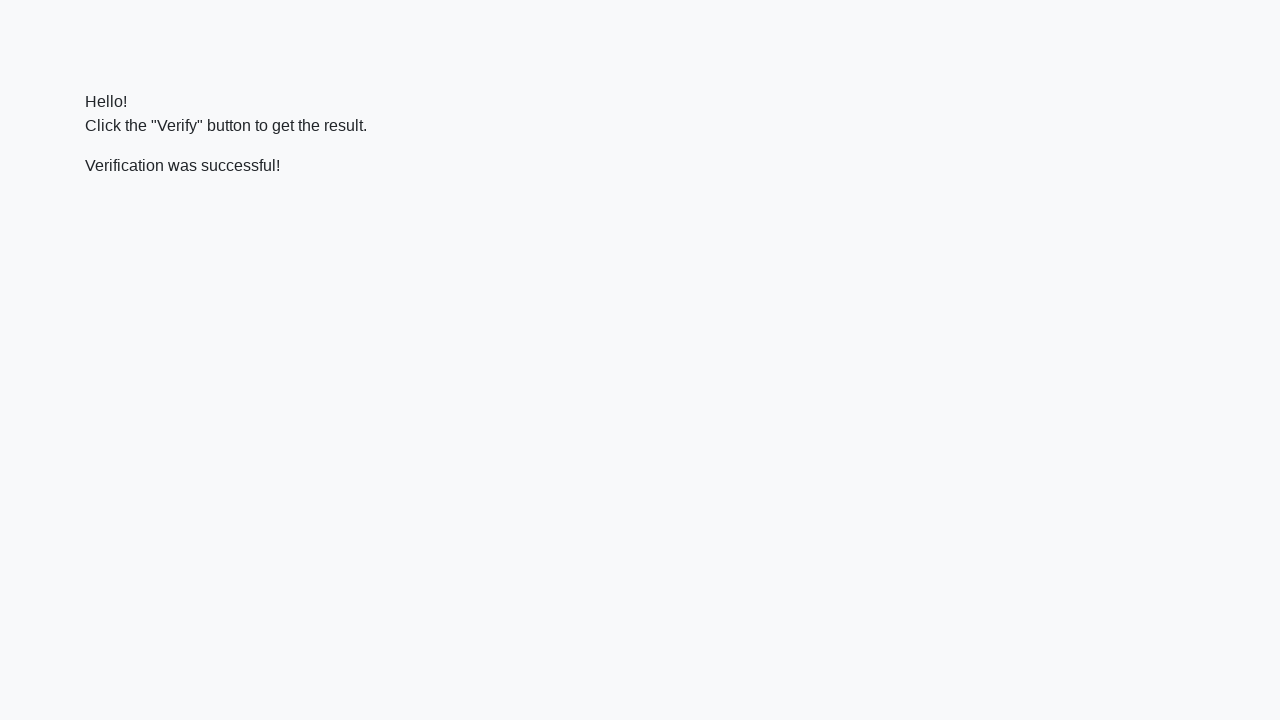